Uploads a Word document to ilovepdf.com for conversion to PDF format

Starting URL: https://www.ilovepdf.com/word_to_pdf

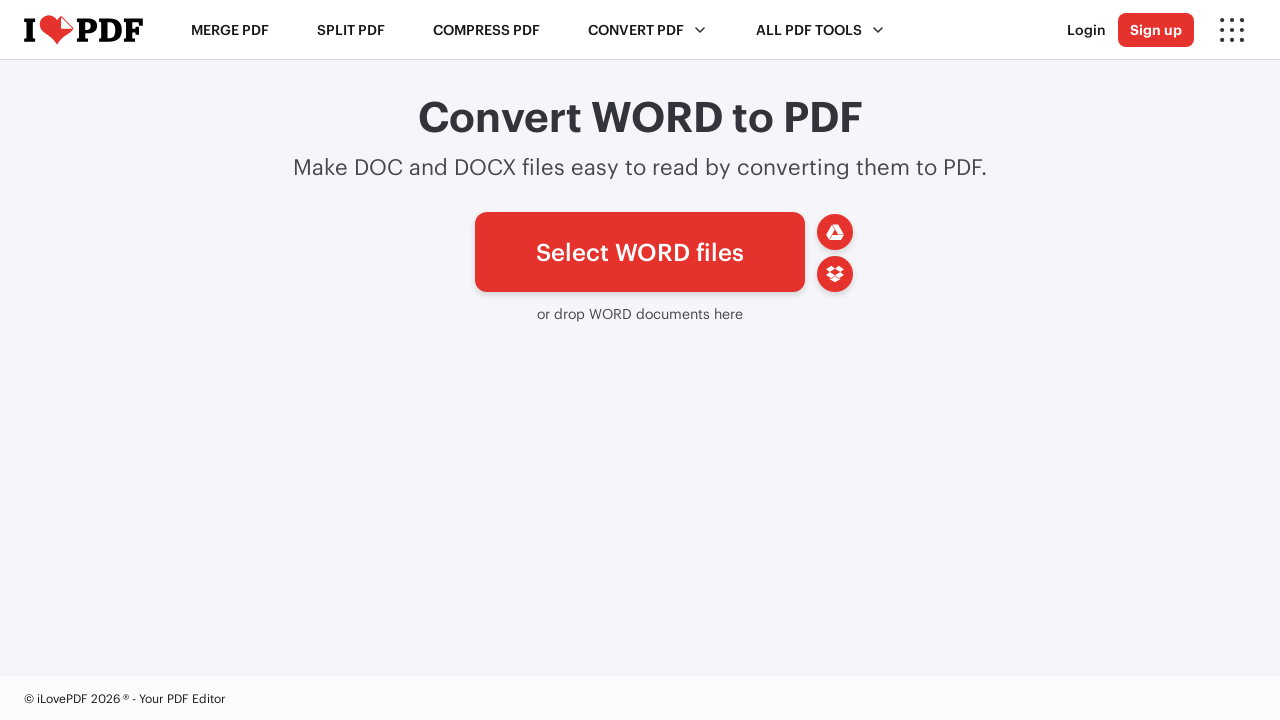

Waited for 'Select WORD files' button to appear on ilovepdf.com
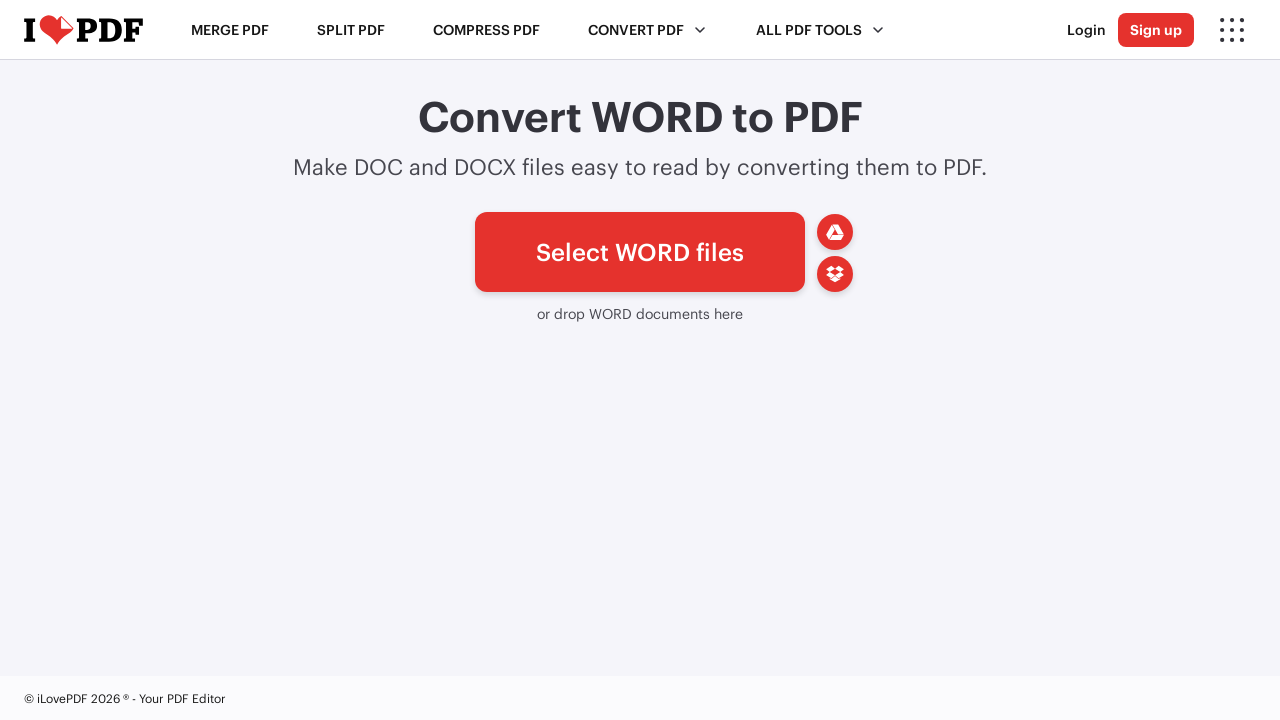

Created temporary Word document file for upload
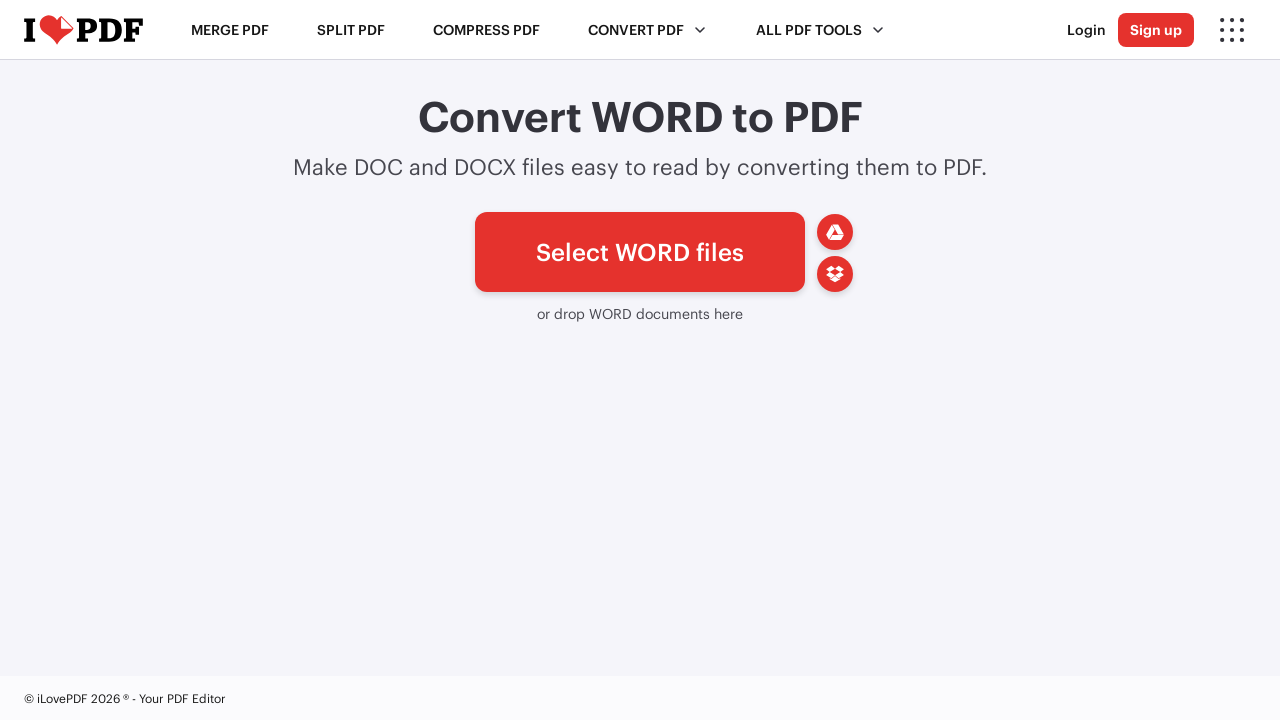

Uploaded Word document to file input field
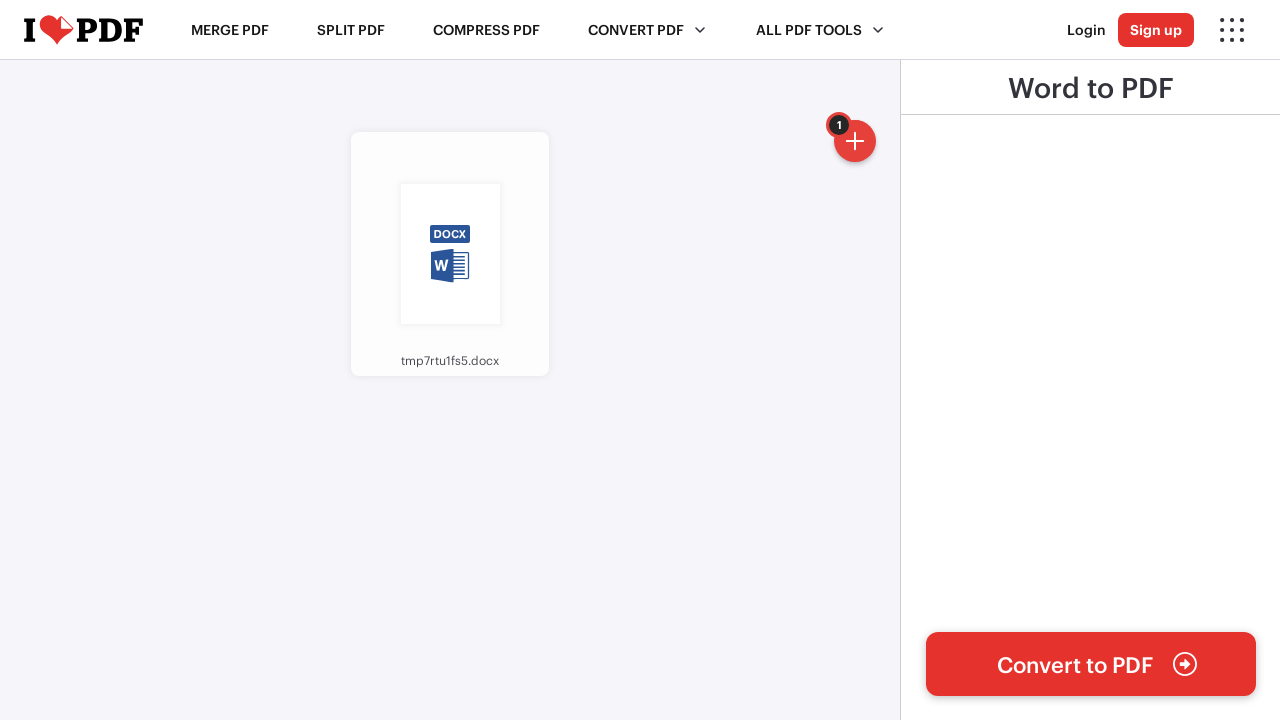

Convert button became visible after file upload
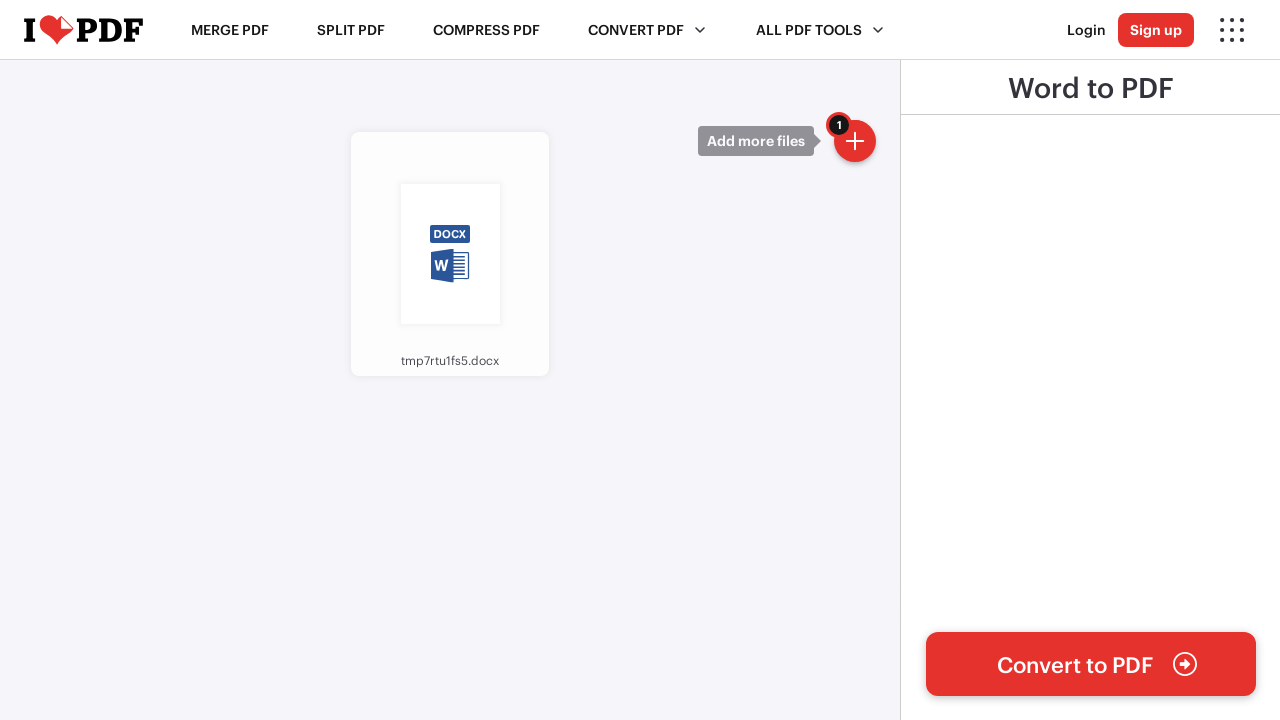

Clicked convert button to start Word to PDF conversion at (1075, 664) on #processTaskTextBtn
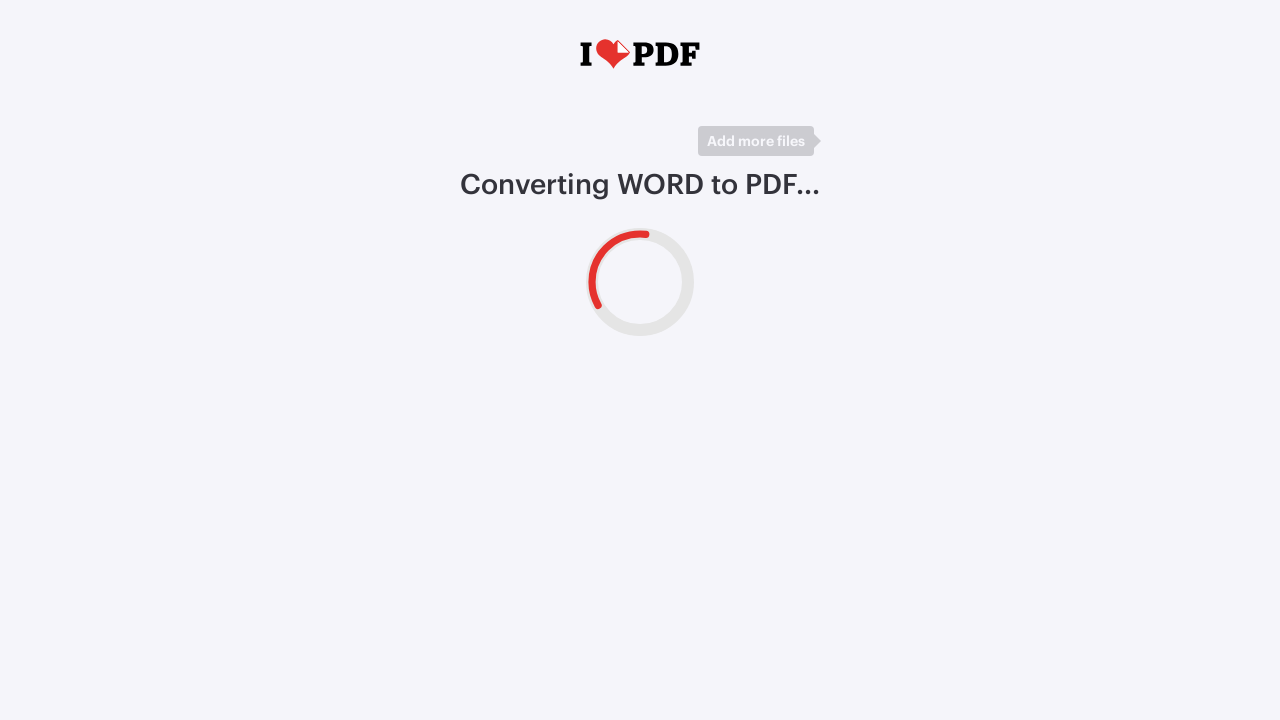

Cleaned up temporary Word document file
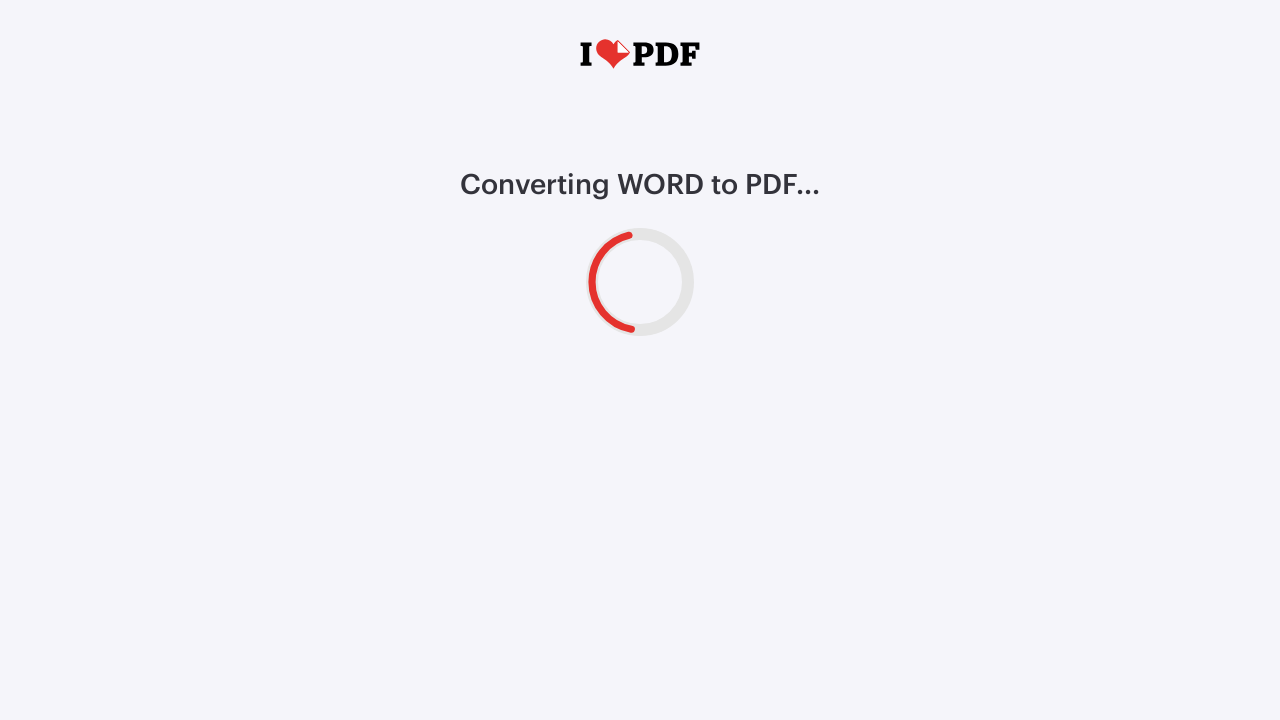

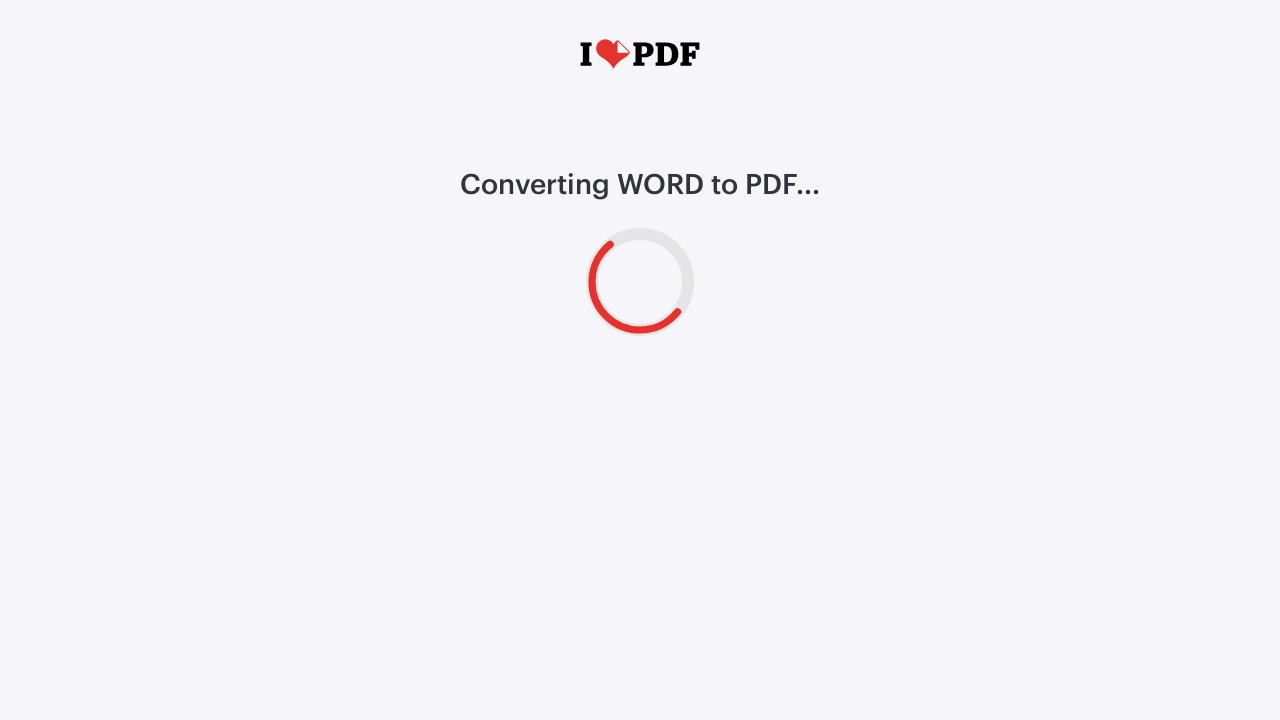